Tests an e-commerce vegetable shopping flow by adding specific items (Cucumber, Brocolli, Beetroot) to cart, proceeding to checkout, and applying a promo code to verify the discount functionality.

Starting URL: https://rahulshettyacademy.com/seleniumPractise/

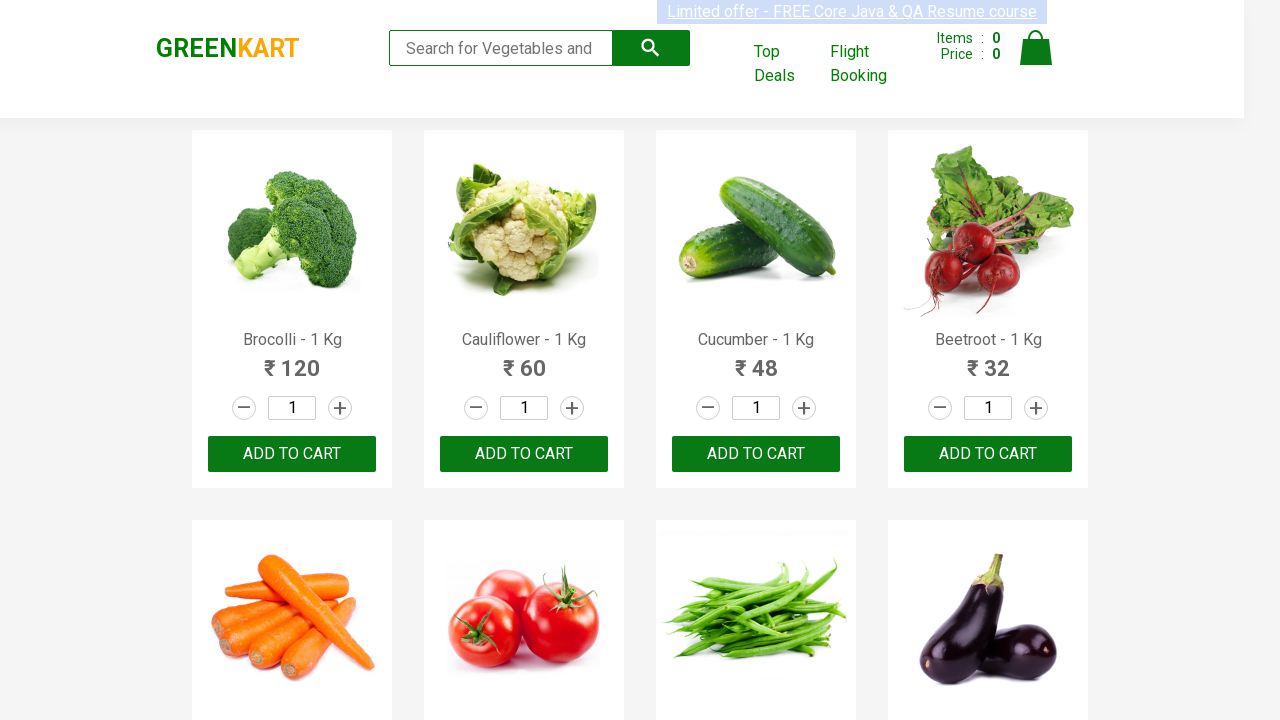

Product names loaded on page
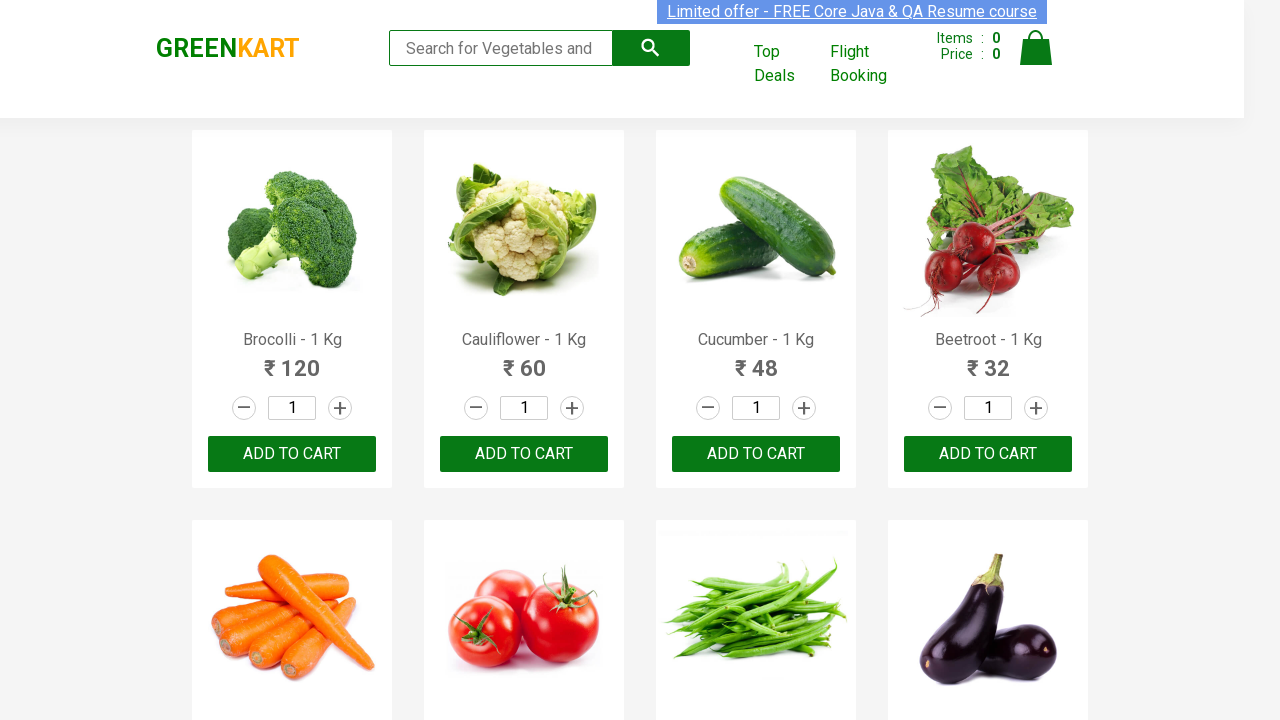

Added Brocolli to cart at (292, 454) on xpath=//div[@class='product-action']/button >> nth=0
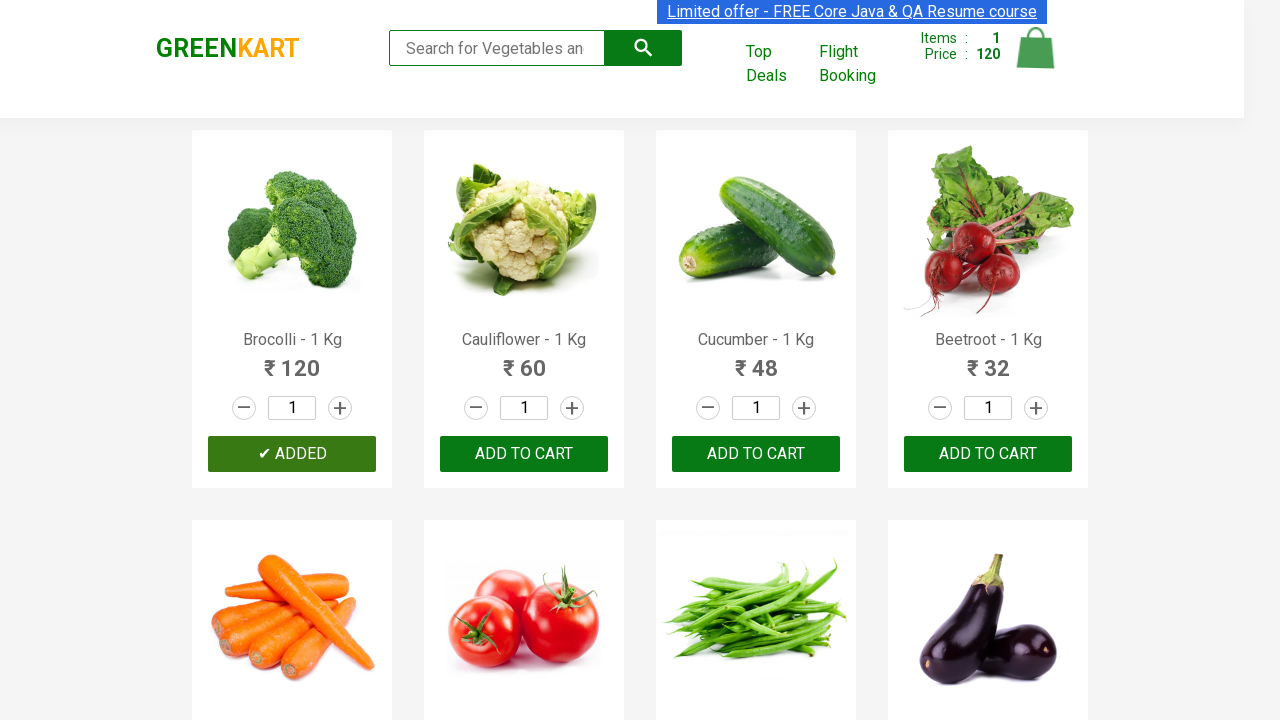

Added Cucumber to cart at (756, 454) on xpath=//div[@class='product-action']/button >> nth=2
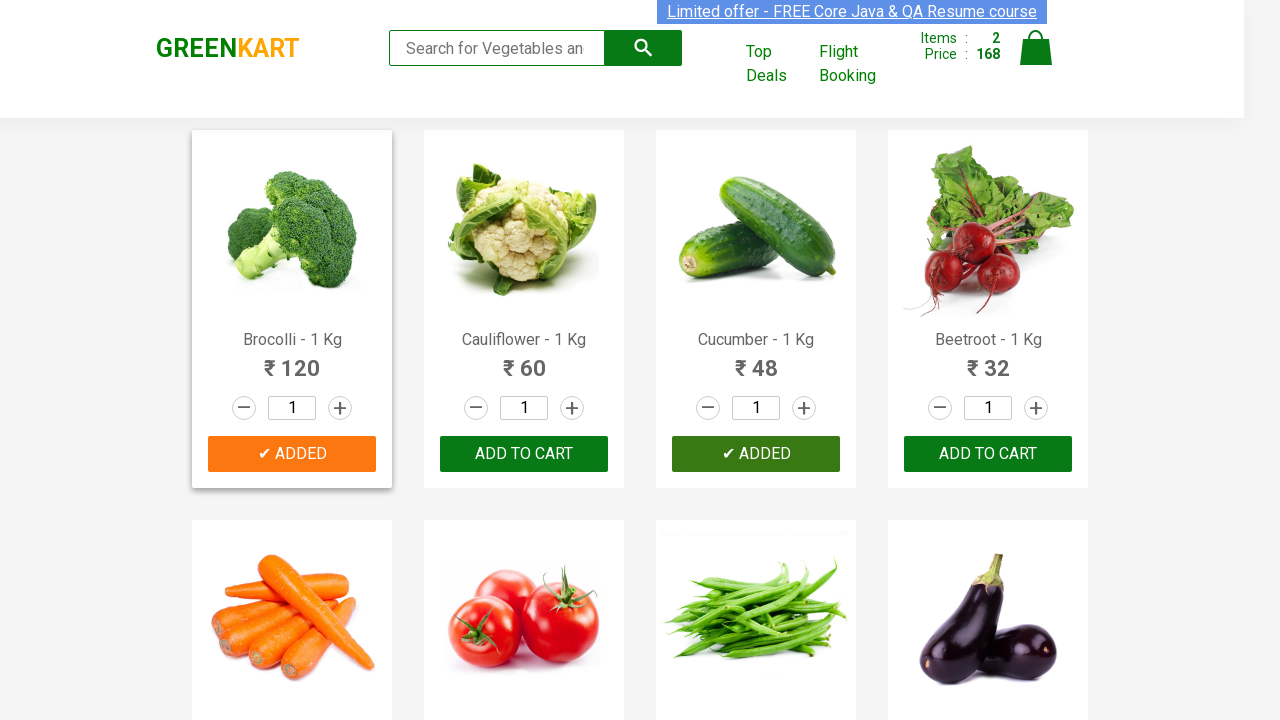

Added Beetroot to cart at (988, 454) on xpath=//div[@class='product-action']/button >> nth=3
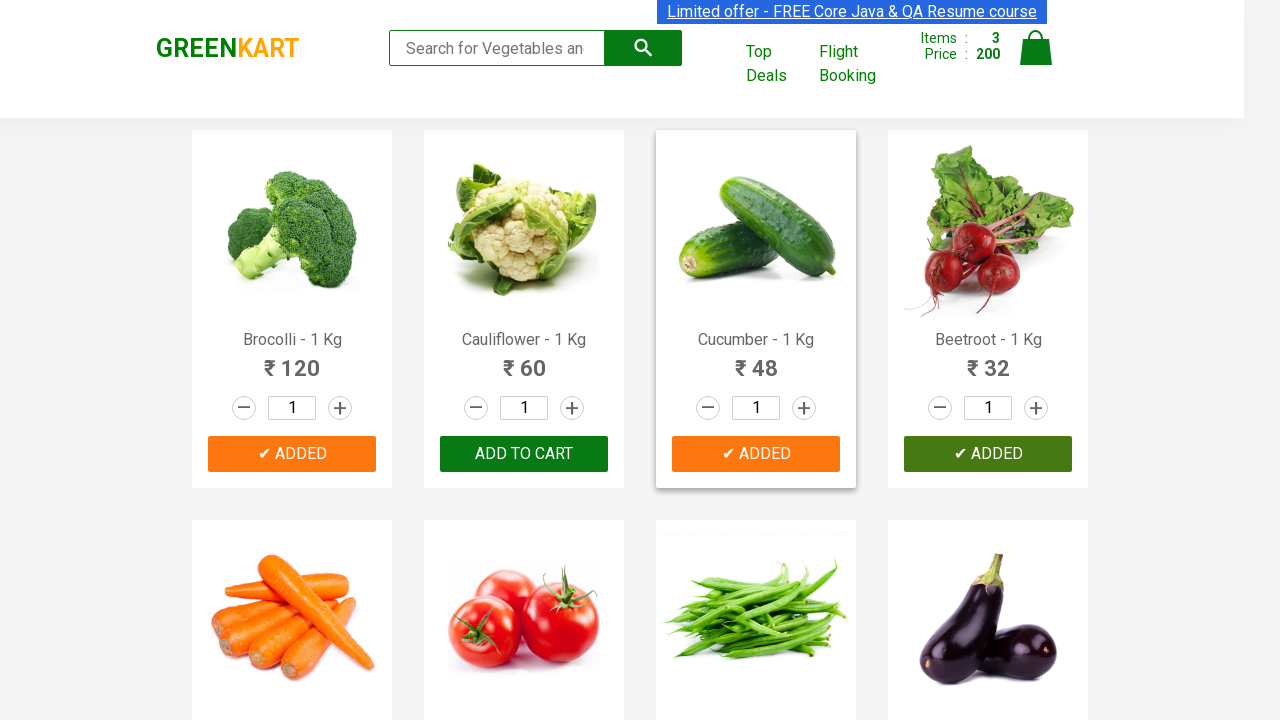

Clicked cart icon to view cart at (1036, 48) on img[alt='Cart']
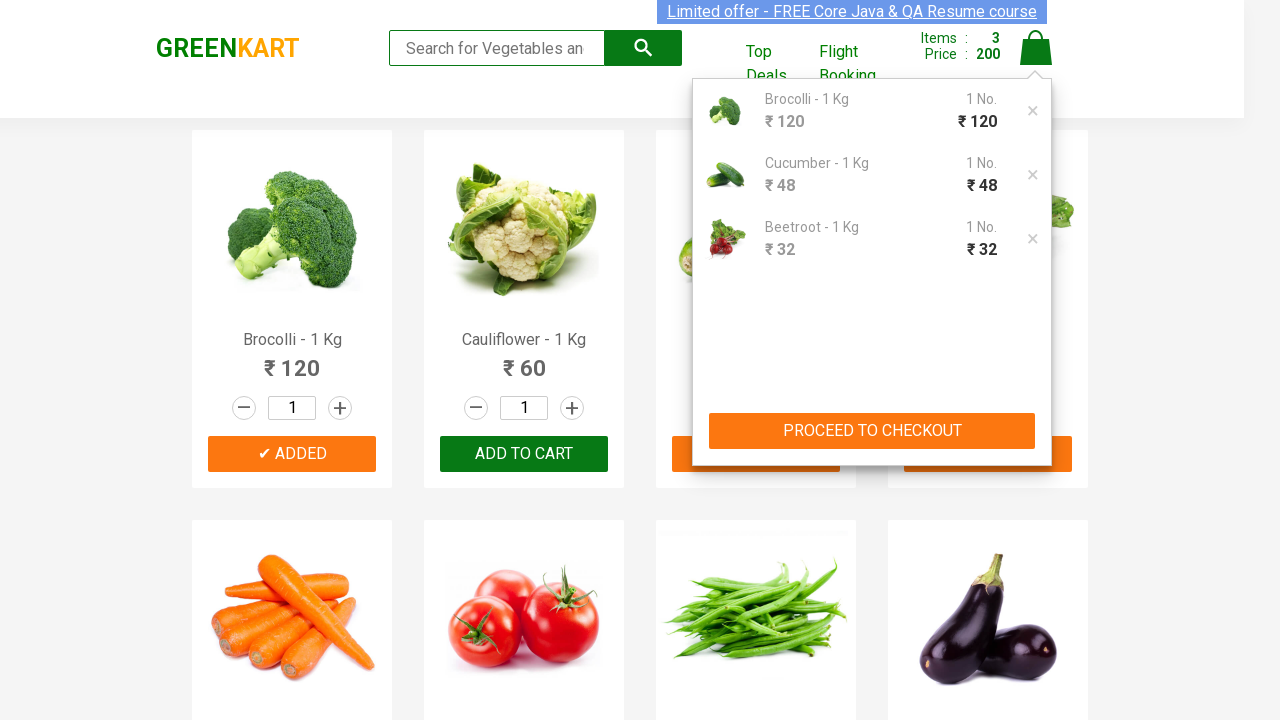

Clicked PROCEED TO CHECKOUT button at (872, 431) on xpath=//button[contains(text(),'PROCEED TO CHECKOUT')]
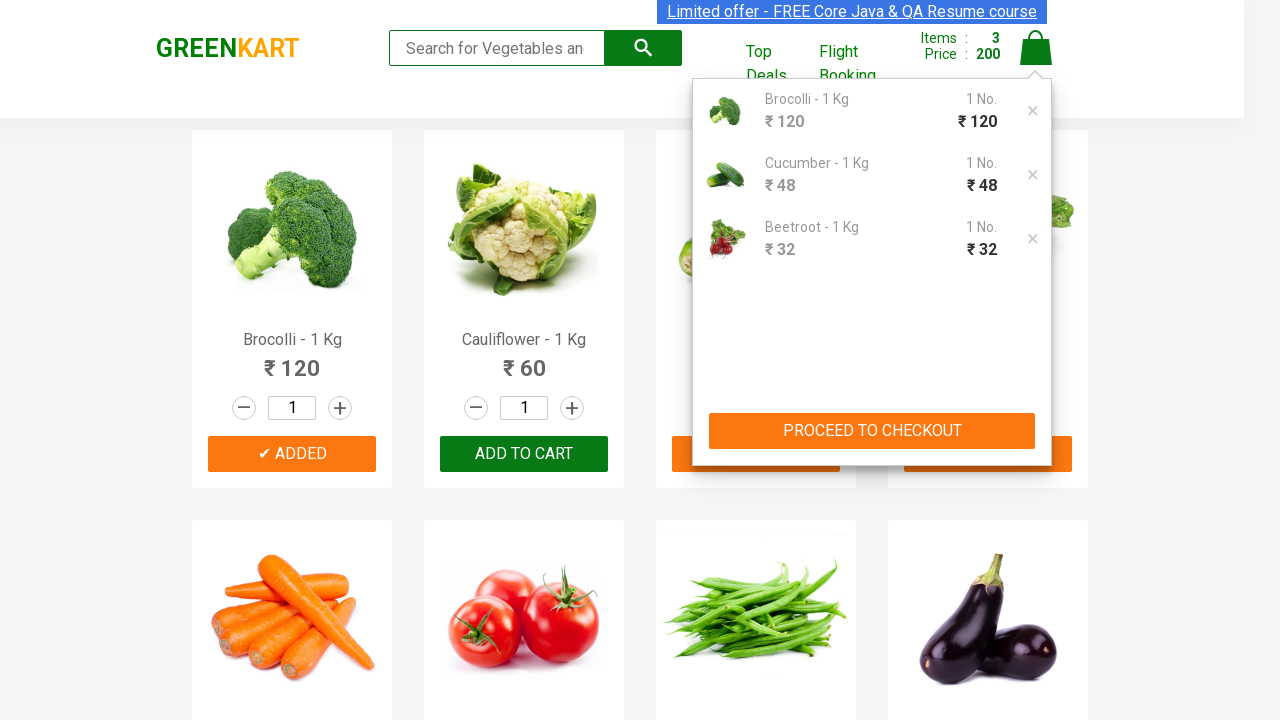

Promo code input field is visible
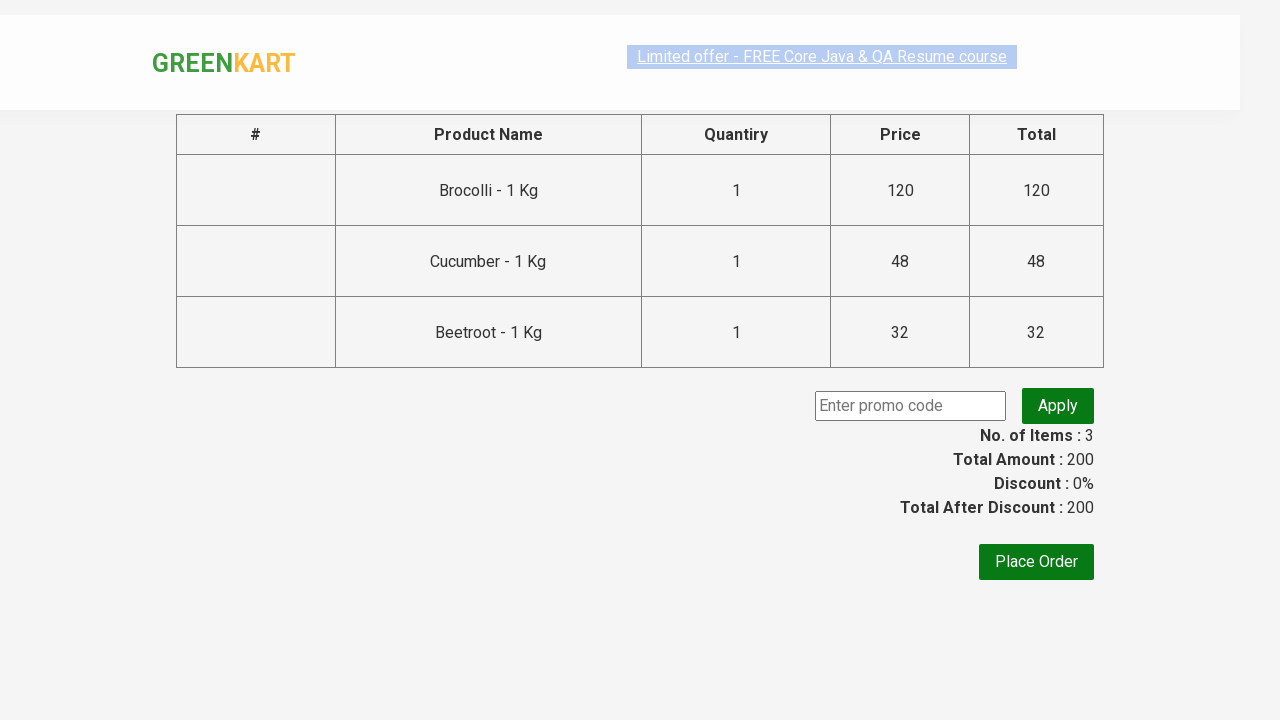

Entered promo code 'rahulshettyacademy' on input.promoCode
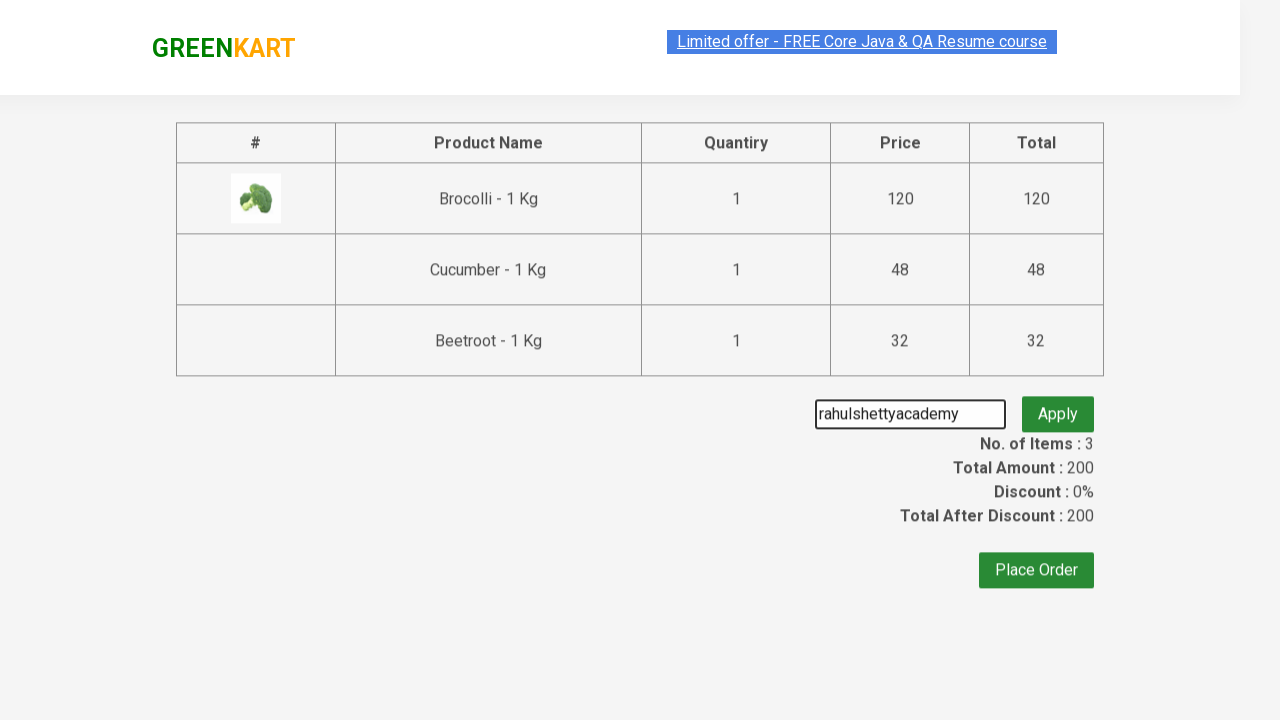

Clicked Apply promo button at (1058, 406) on button.promoBtn
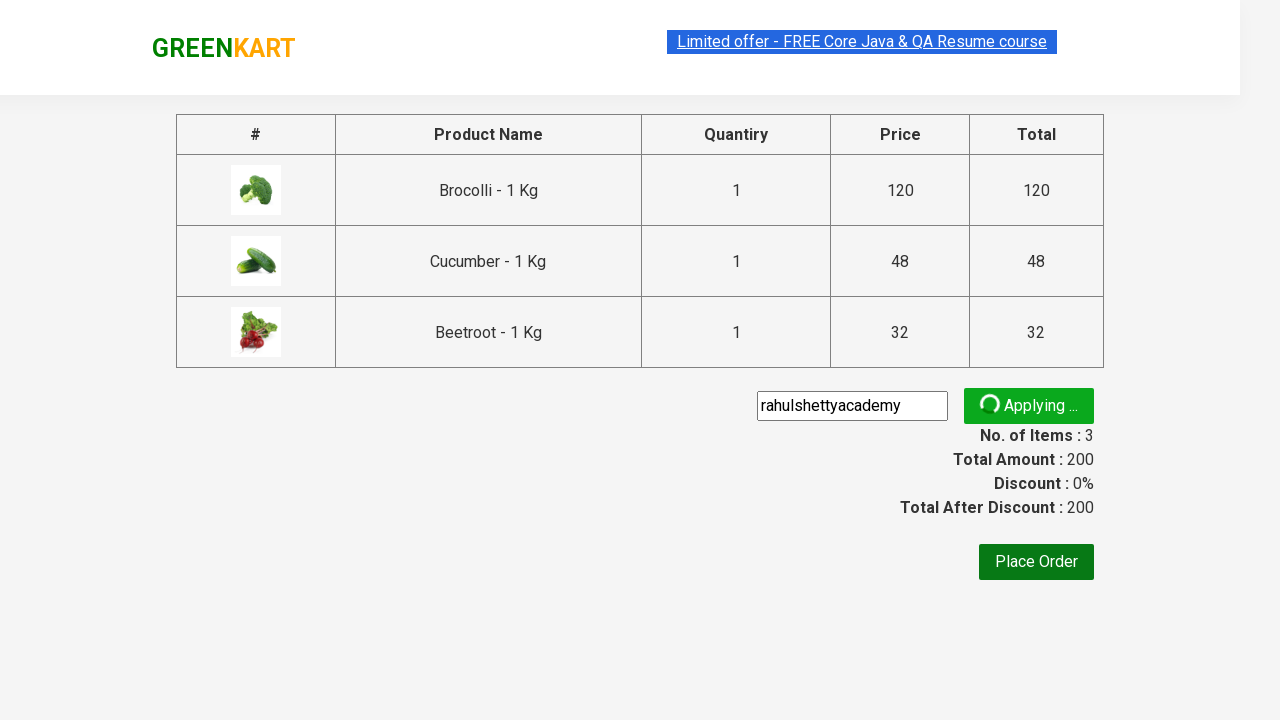

Promo code successfully applied and discount confirmed
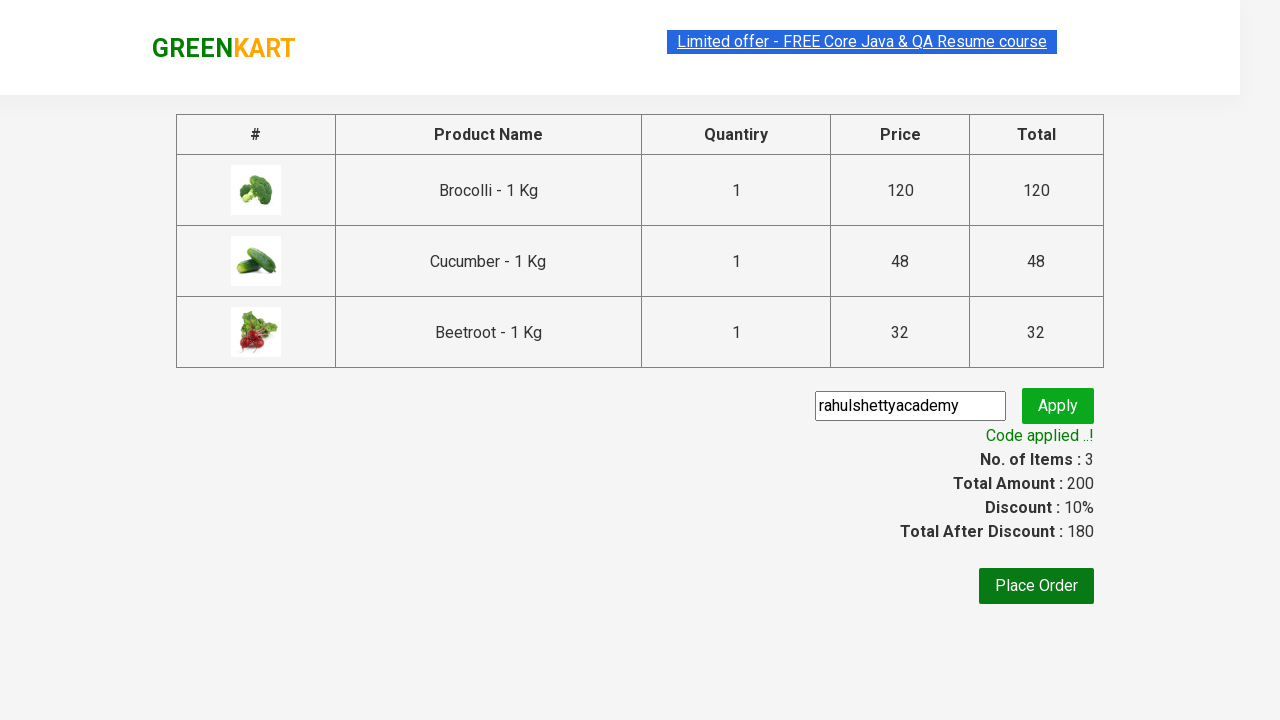

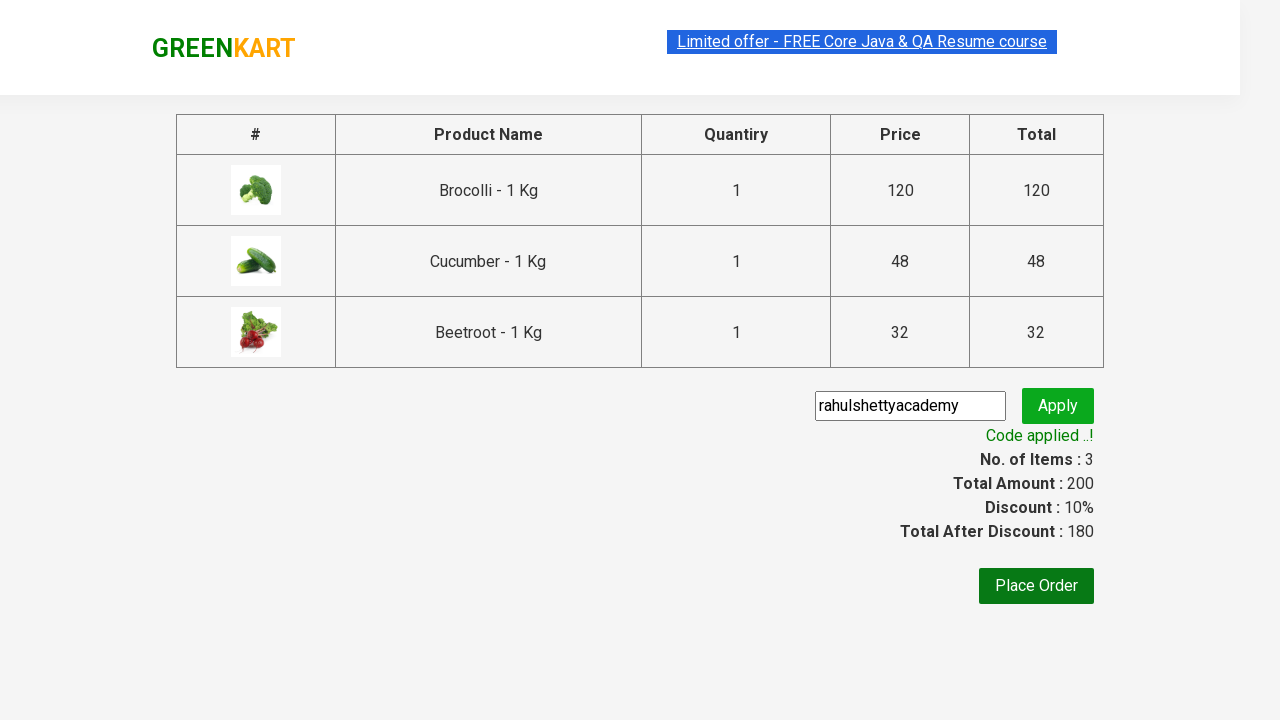